Tests a username generator website by clicking the "fill all" button to auto-populate form fields, enabling underscore and dot options, submitting the form, and waiting for generated usernames to appear.

Starting URL: https://www.name-generator.org.uk/username/

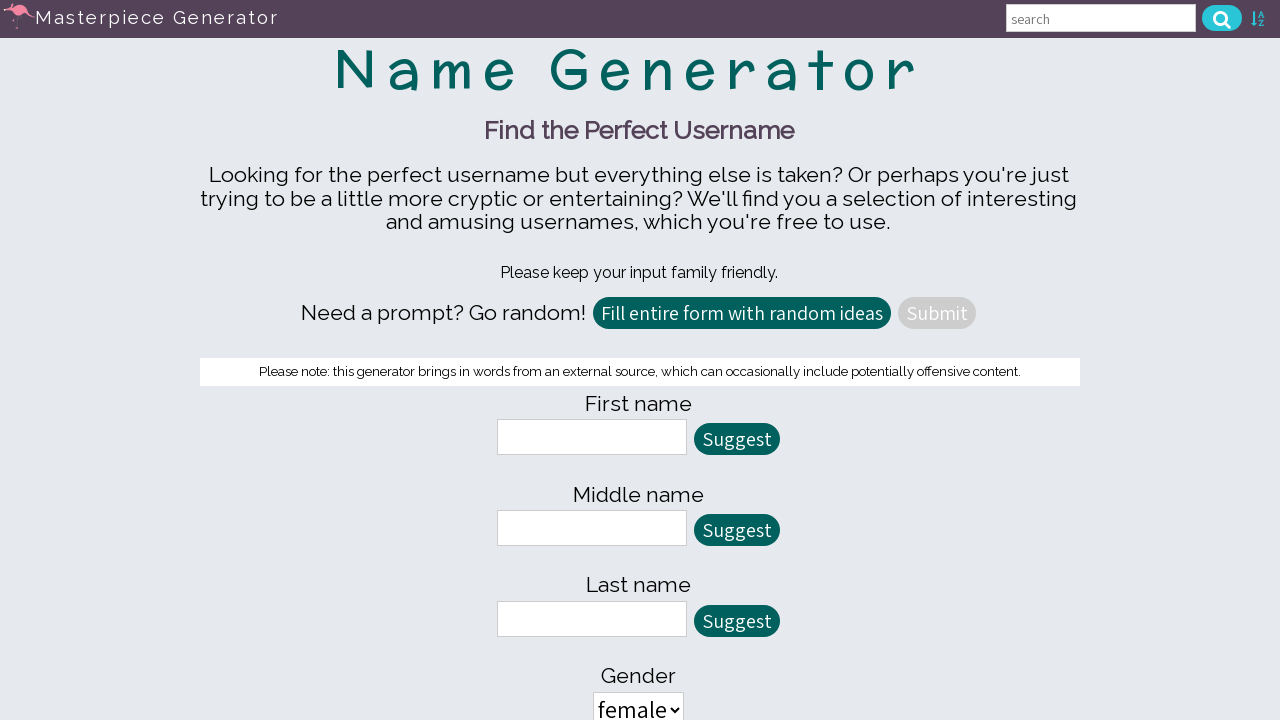

Clicked 'fill all' button to auto-populate form fields at (742, 313) on #fill_all
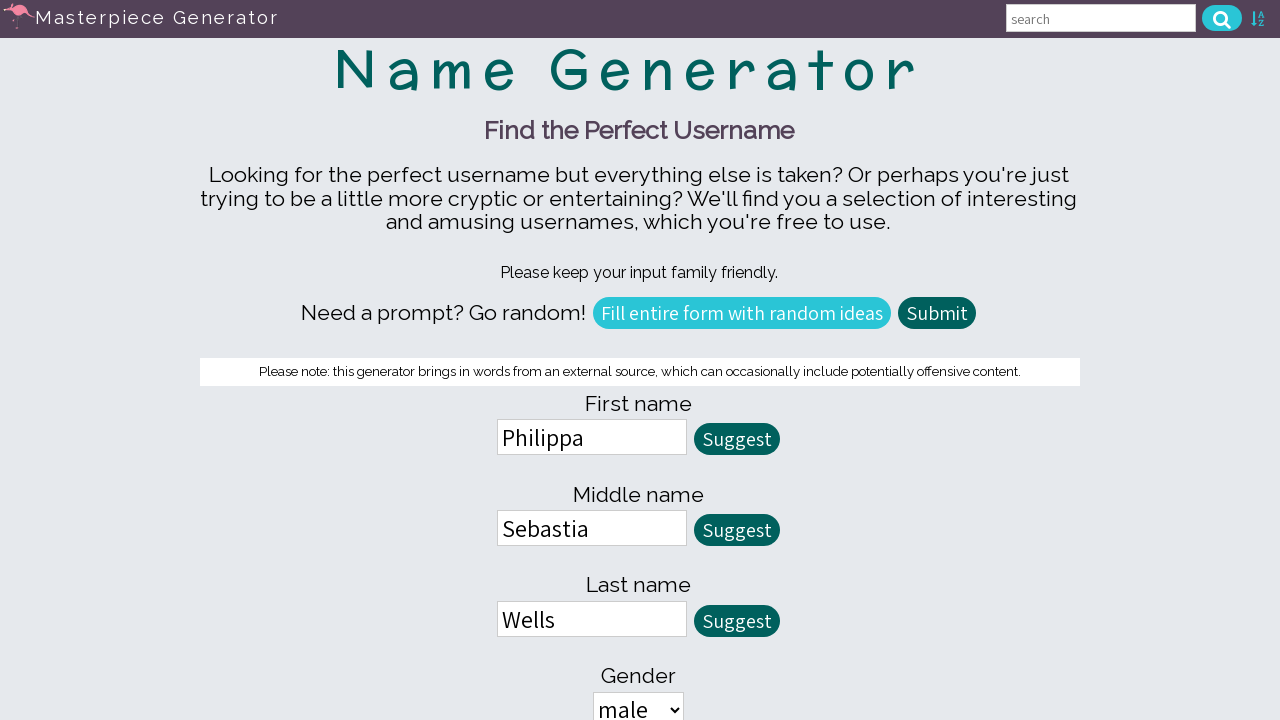

Enabled underscore option at (478, 361) on input[name='allow_underscores']
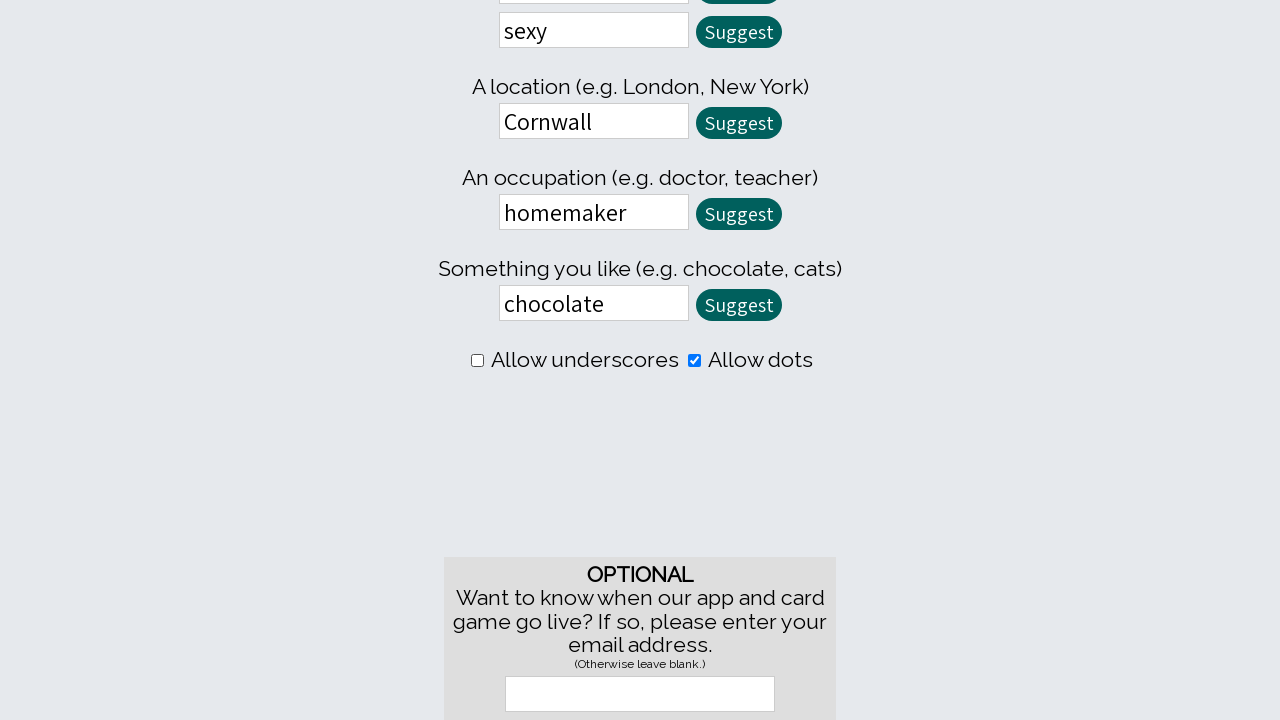

Enabled dot option at (694, 361) on input[name='allow_dots']
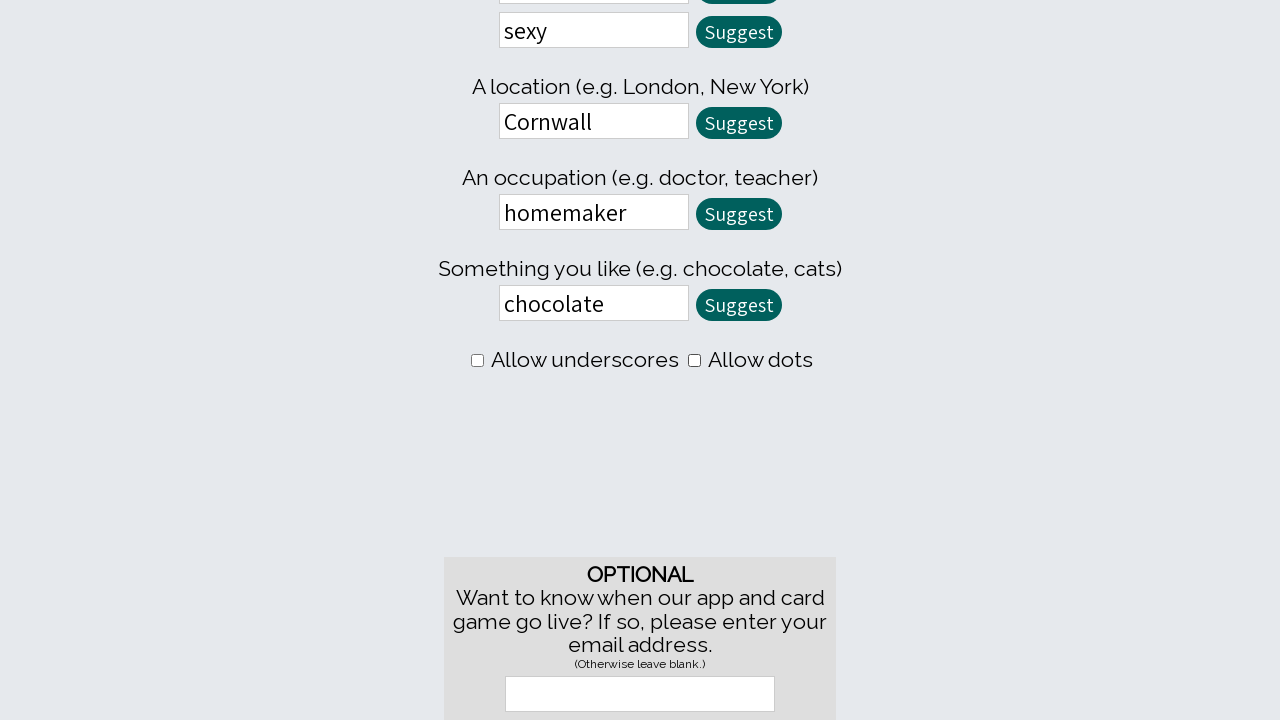

Clicked submit button to generate usernames at (937, 313) on #quick_submit
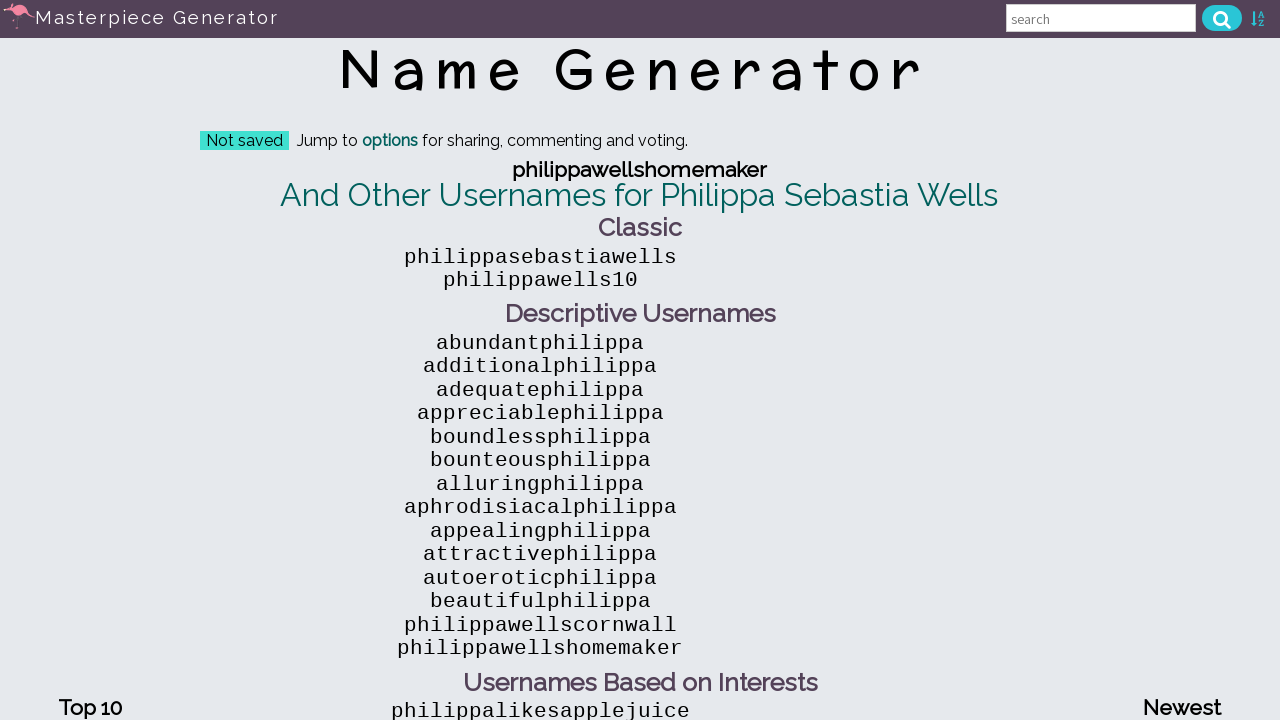

Generated usernames appeared on the page
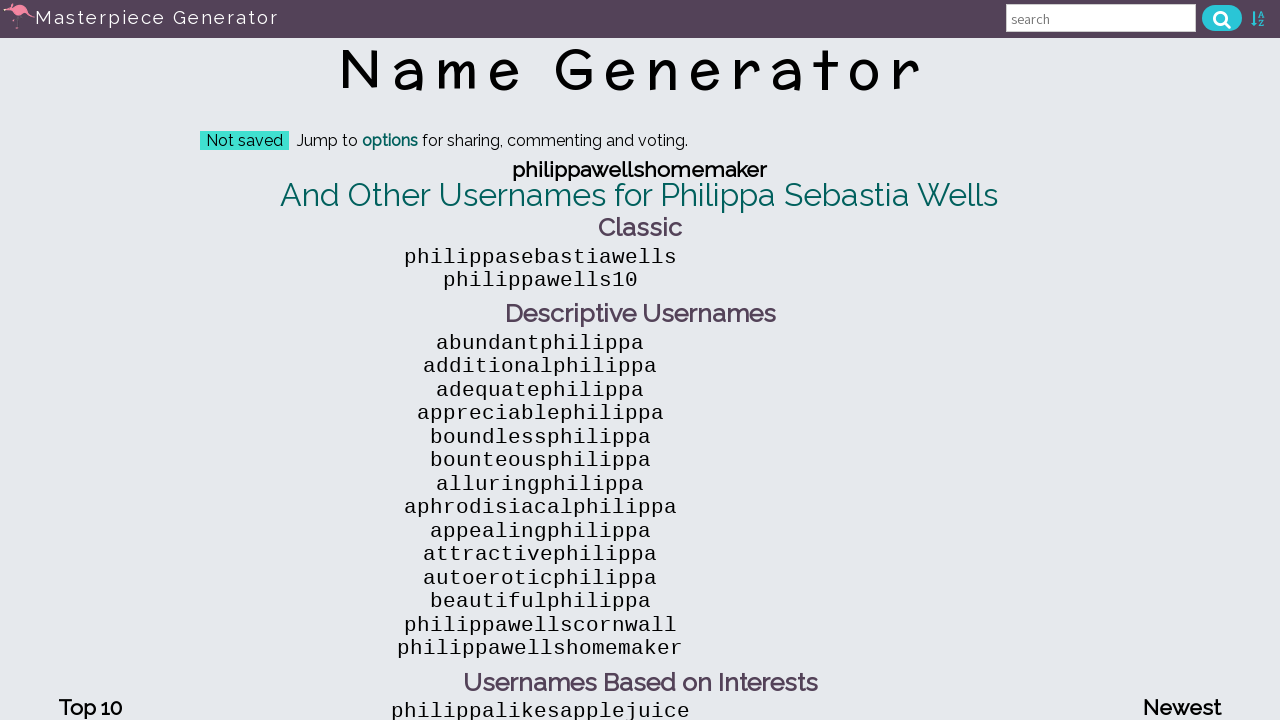

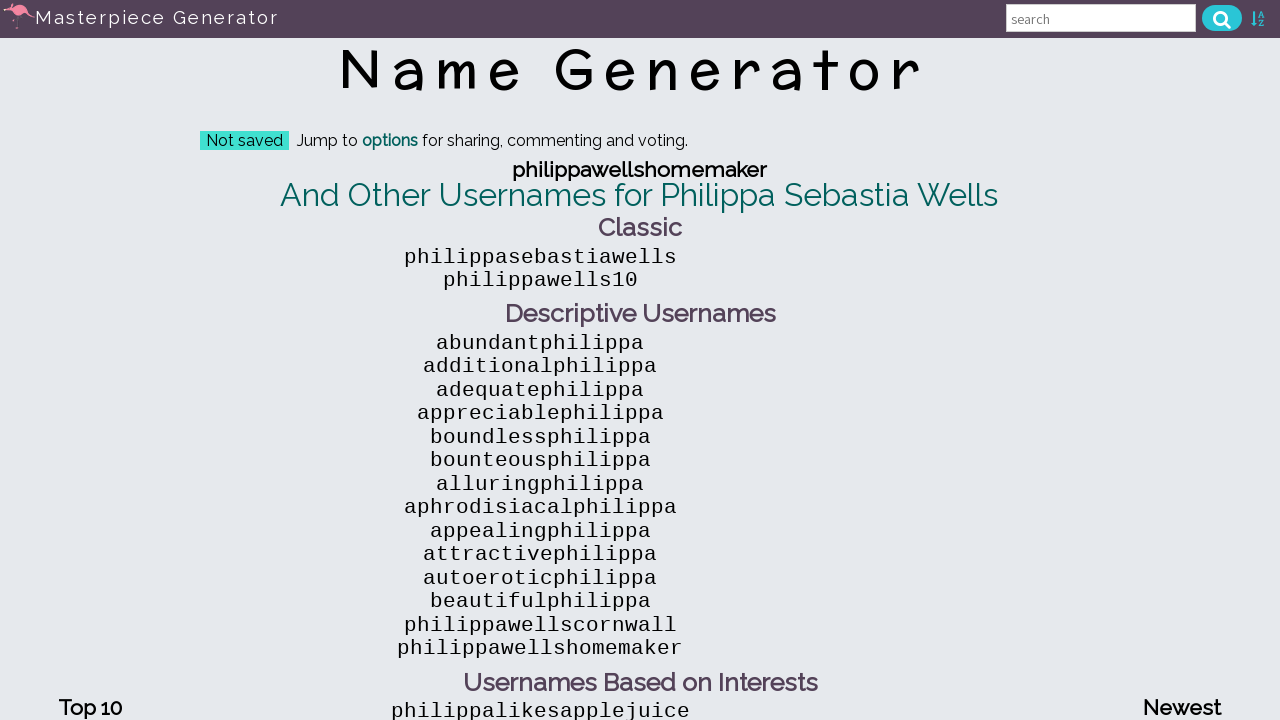